Solves a math captcha by calculating a logarithmic expression from a displayed value, fills the answer, selects checkboxes and radio buttons, then submits the form

Starting URL: http://suninjuly.github.io/math.html

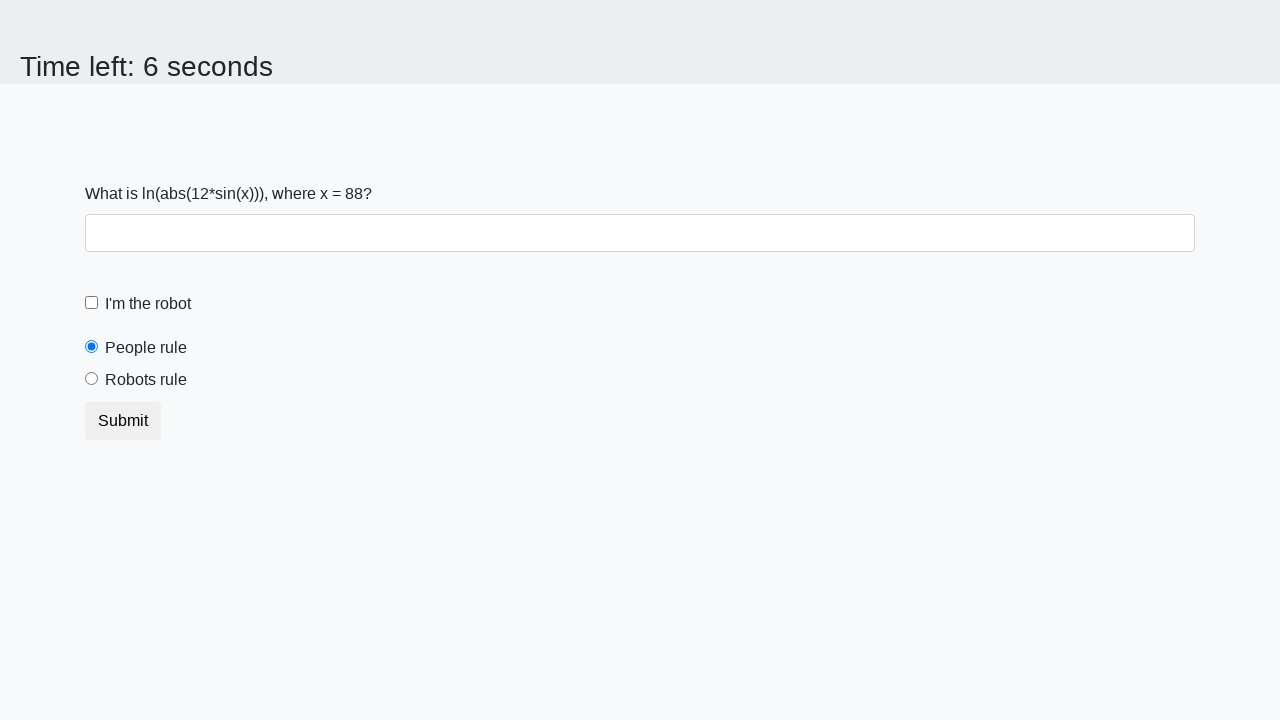

Located the input value element containing the number for calculation
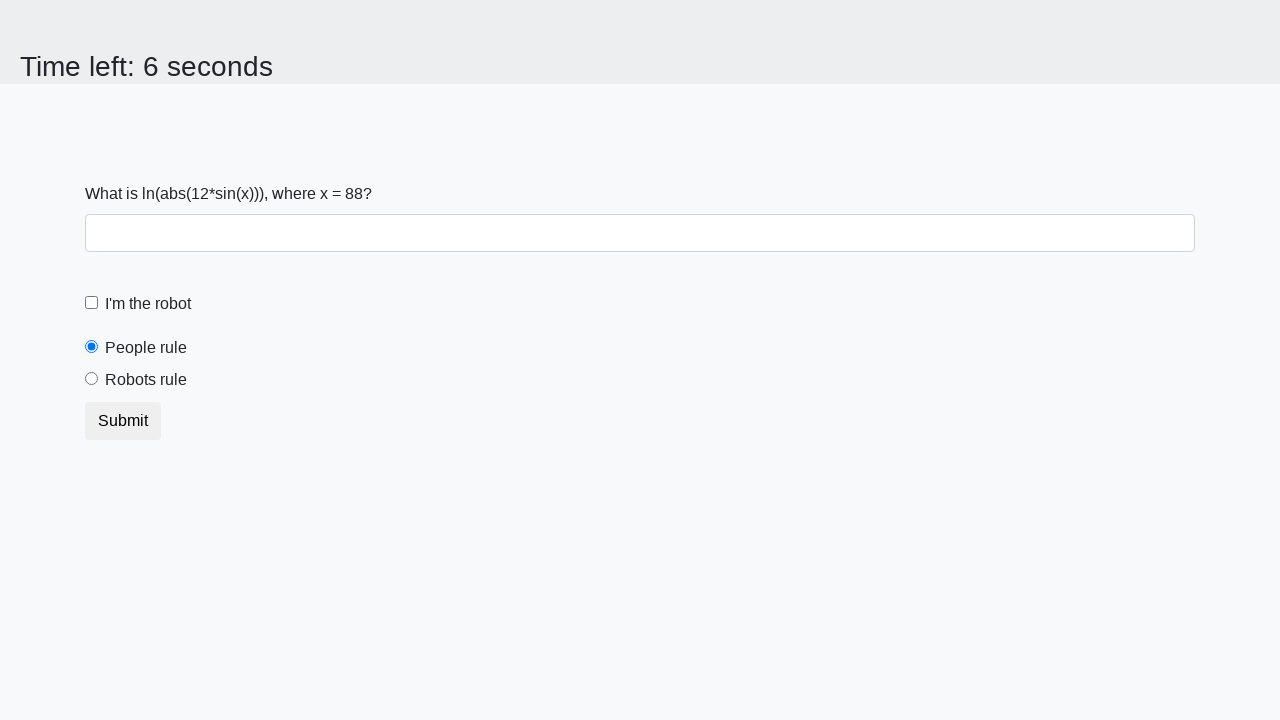

Extracted the numeric value from the input element
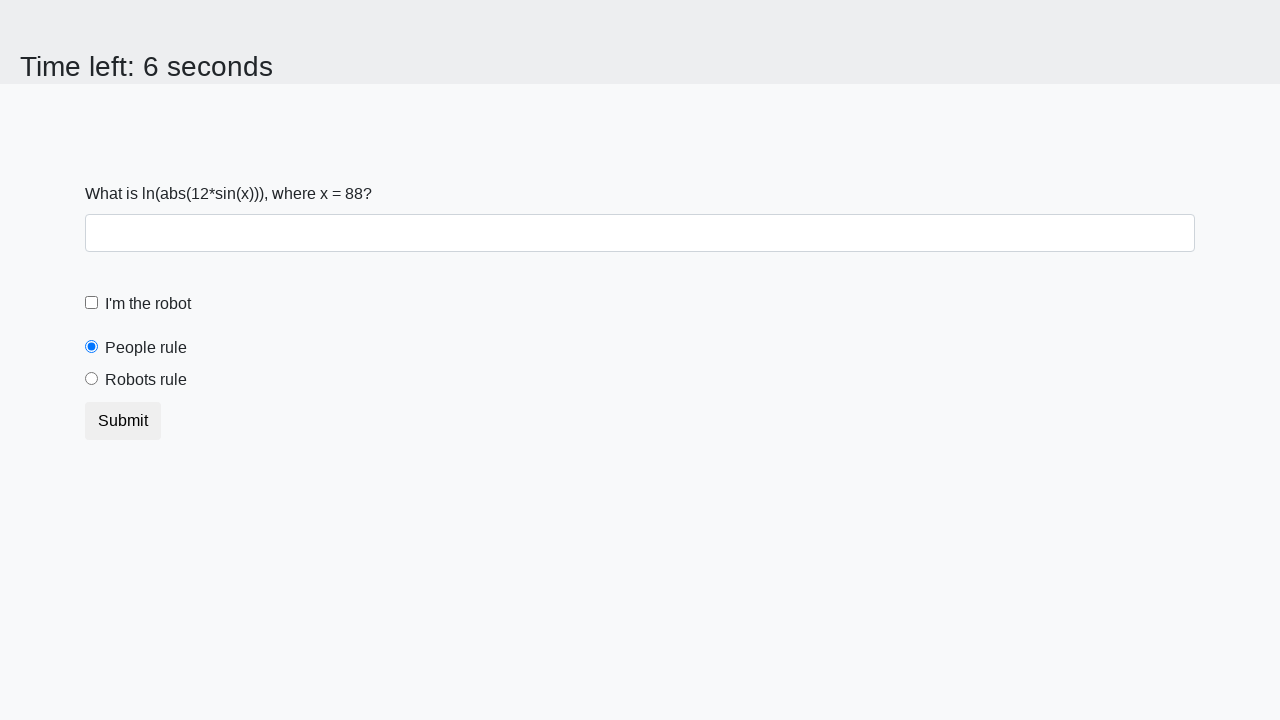

Calculated logarithmic expression result: -0.8561847555806412
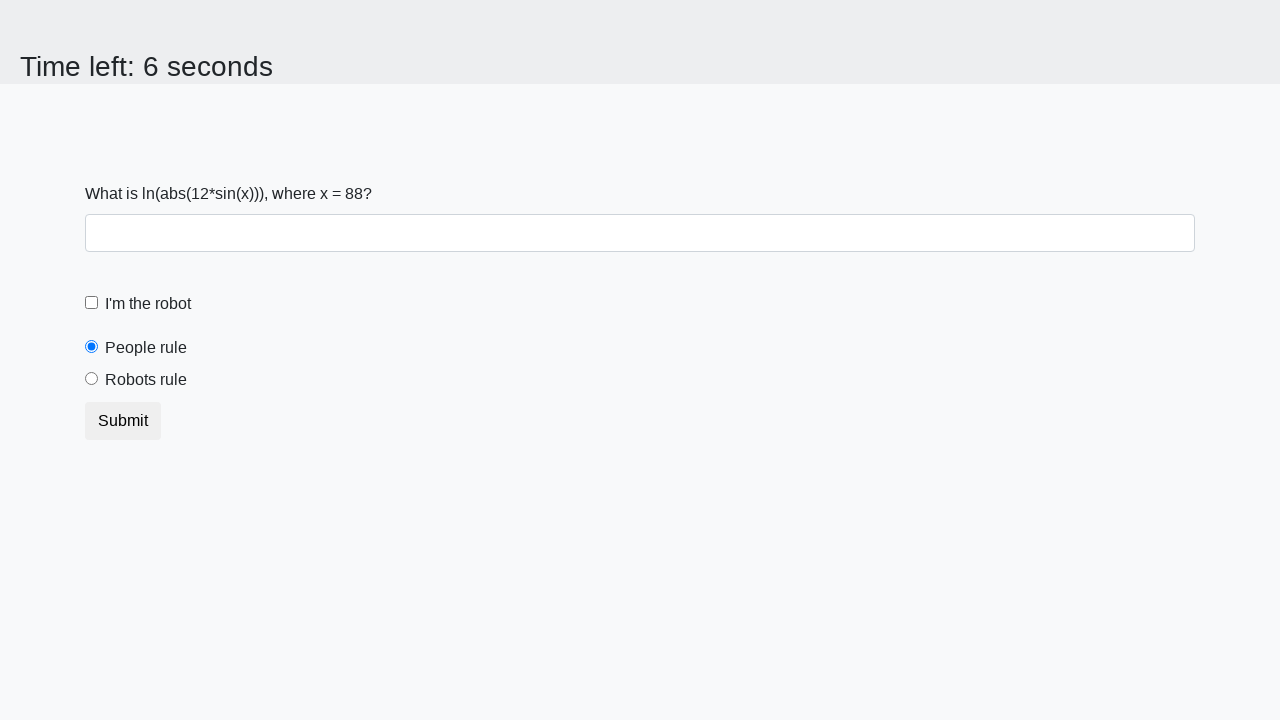

Filled the answer field with calculated logarithmic result on #answer
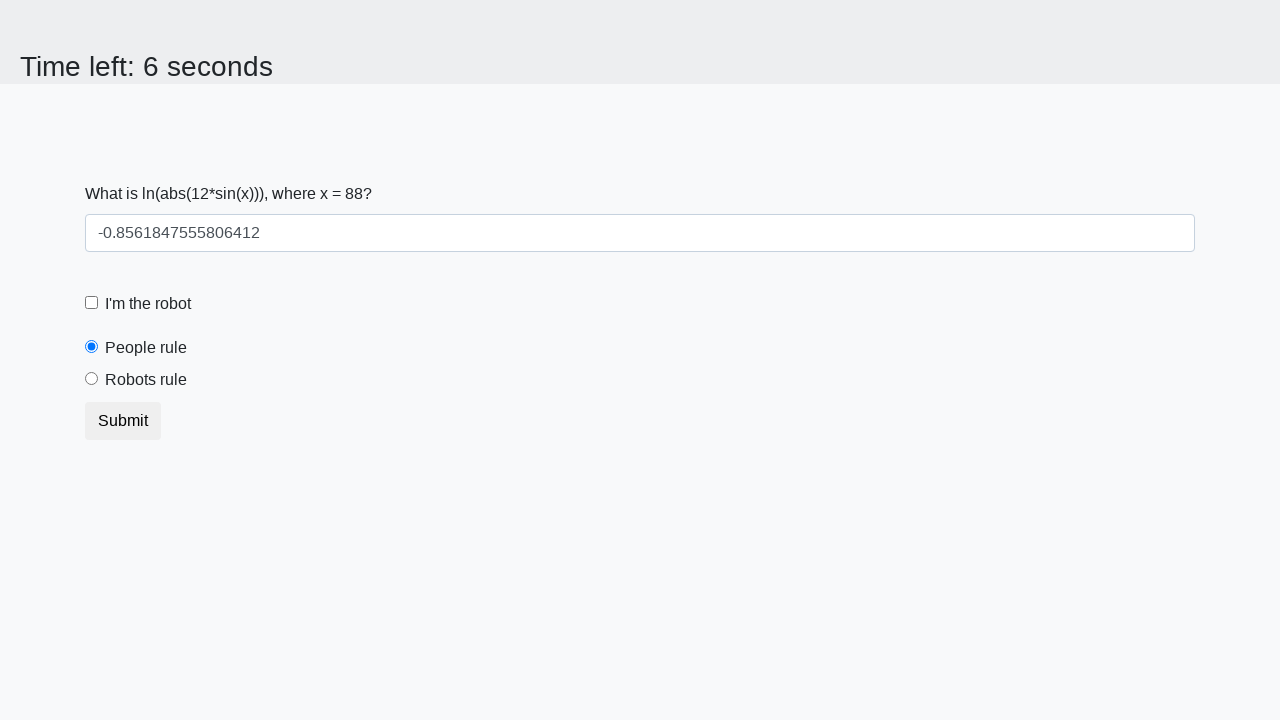

Checked the robot checkbox at (148, 304) on label[for="robotCheckbox"]
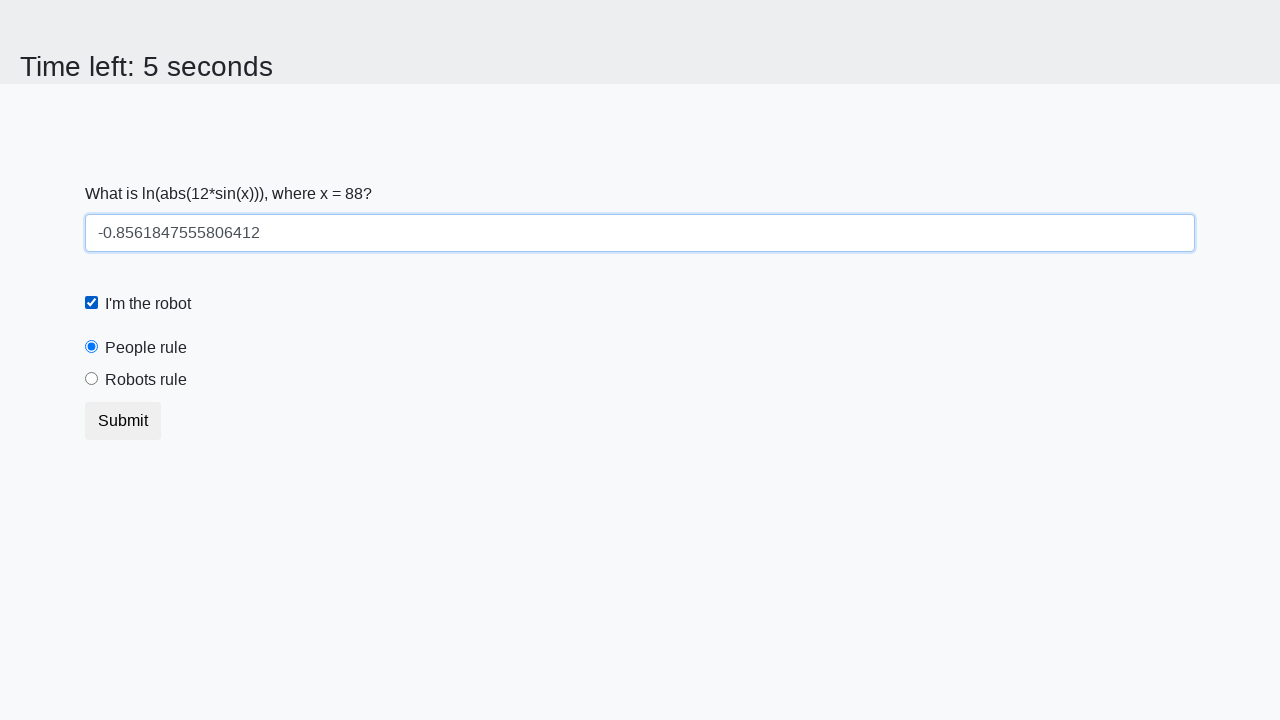

Selected the 'robots rule' radio button at (146, 380) on label[for="robotsRule"]
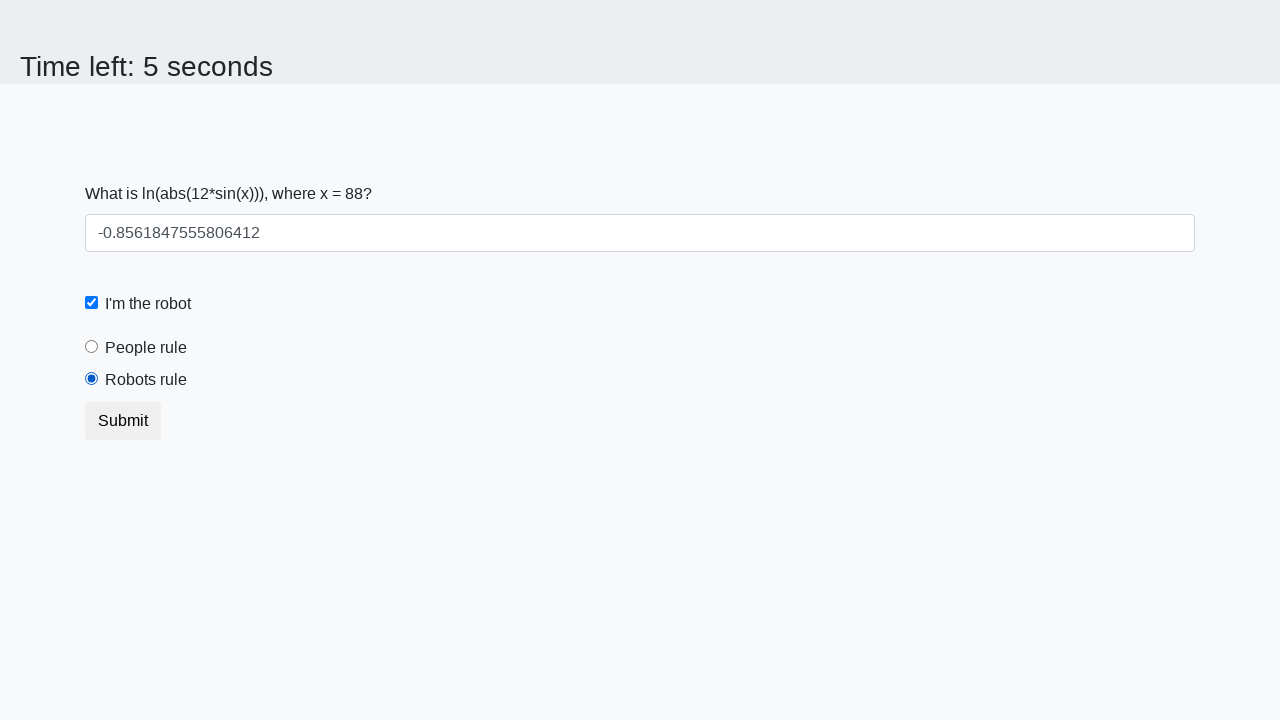

Clicked the submit button at (123, 421) on button.btn
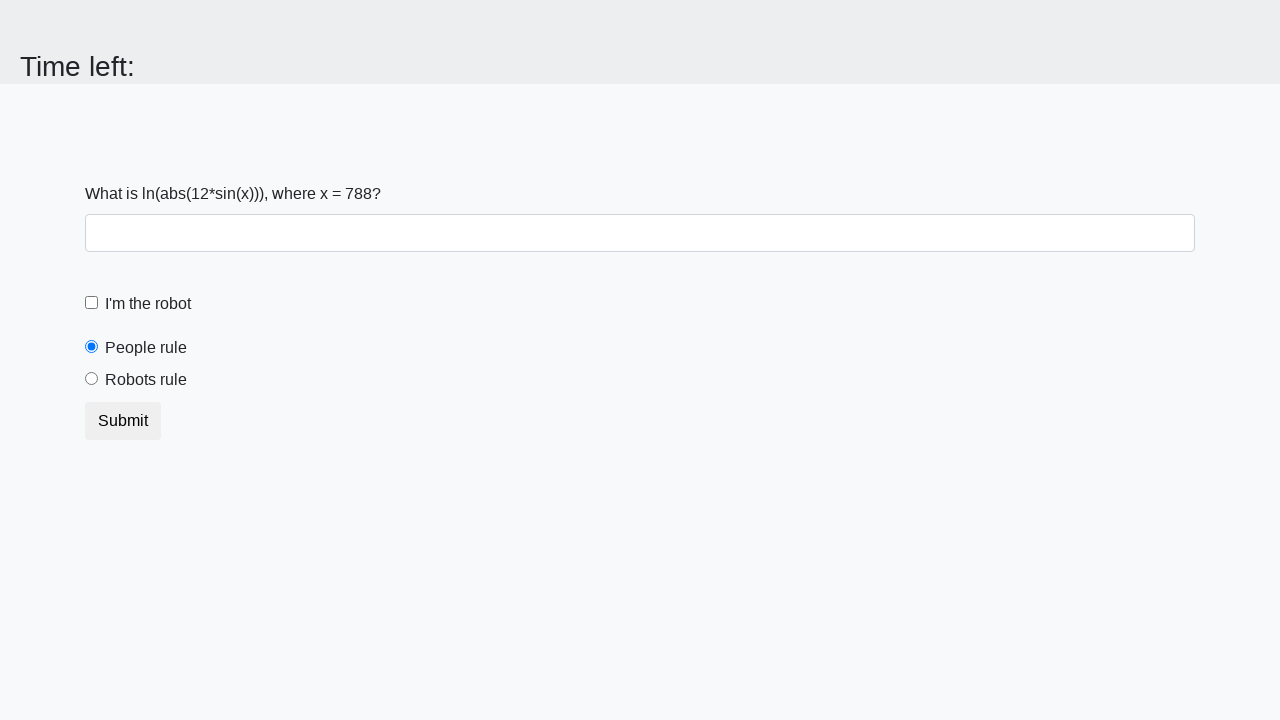

Waited for form submission result to appear
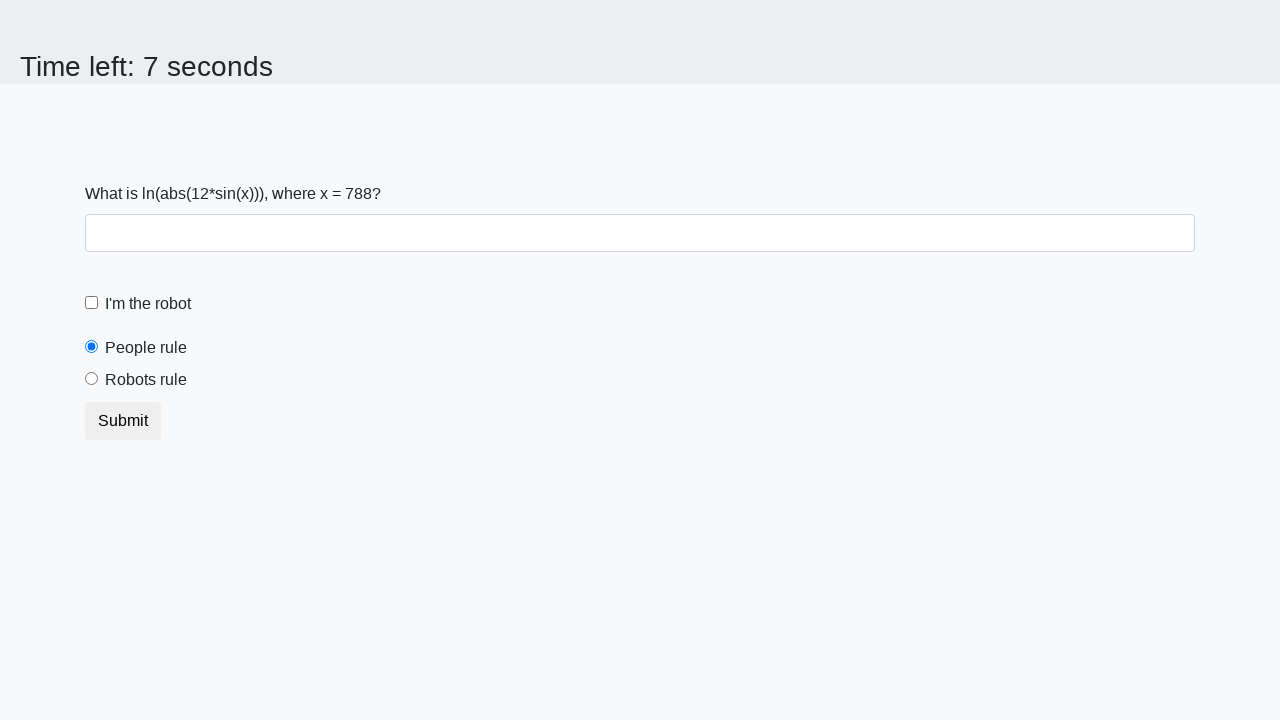

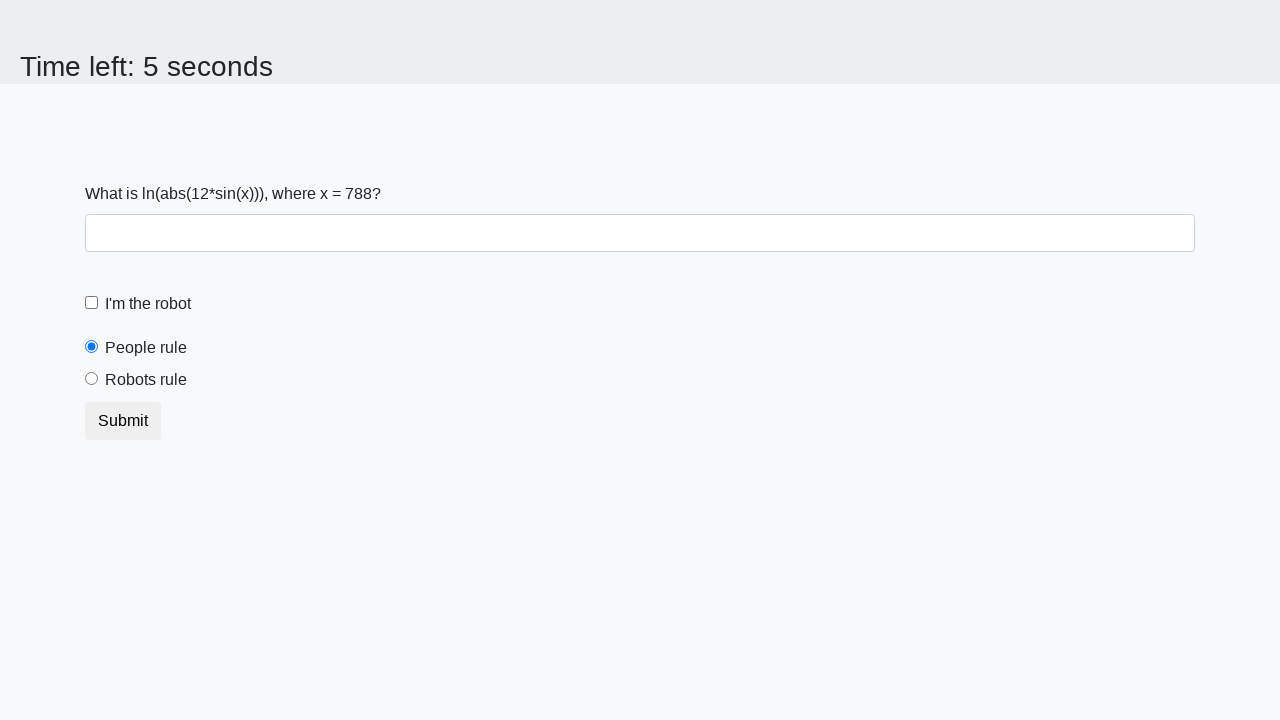